Tests a practice form by checking a checkbox, selecting radio button and dropdown options, filling a password field, submitting the form, then navigating to shop and adding a product to cart.

Starting URL: https://rahulshettyacademy.com/angularpractice/

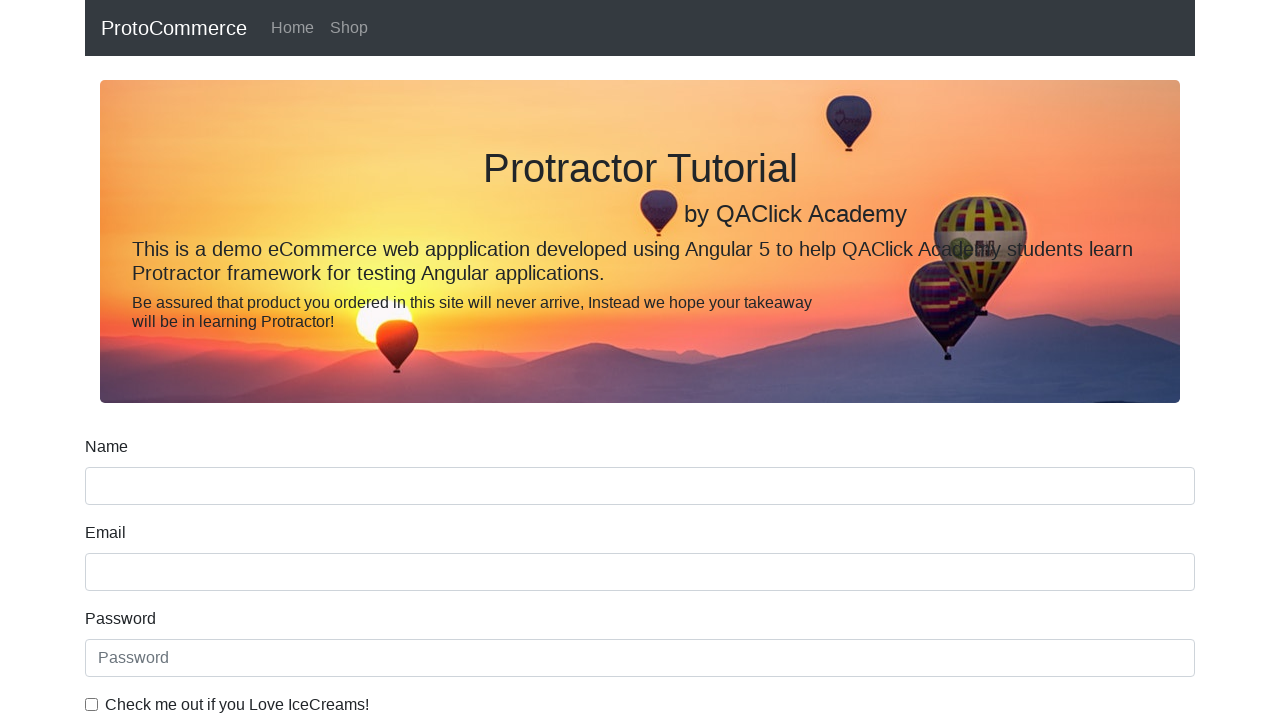

Clicked ice cream checkbox at (92, 704) on internal:label="Check me out if you Love IceCreams!"i
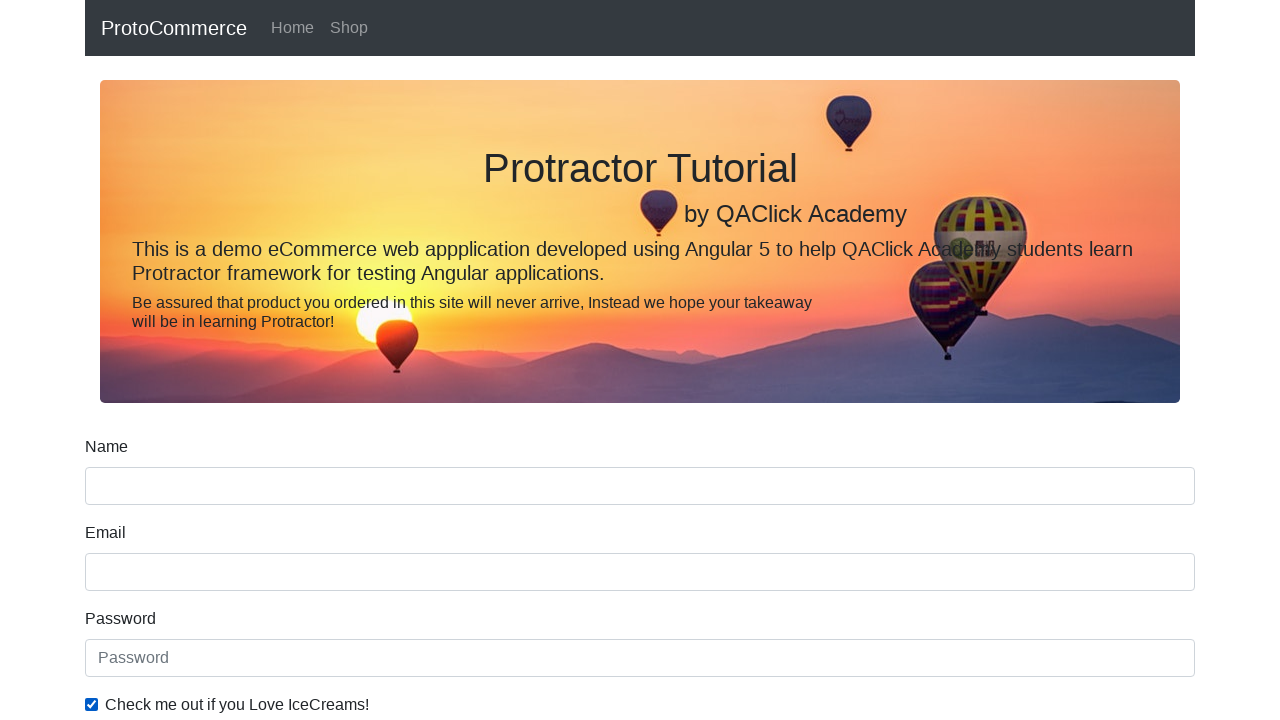

Selected Employed radio button at (326, 360) on internal:label="Employed"i
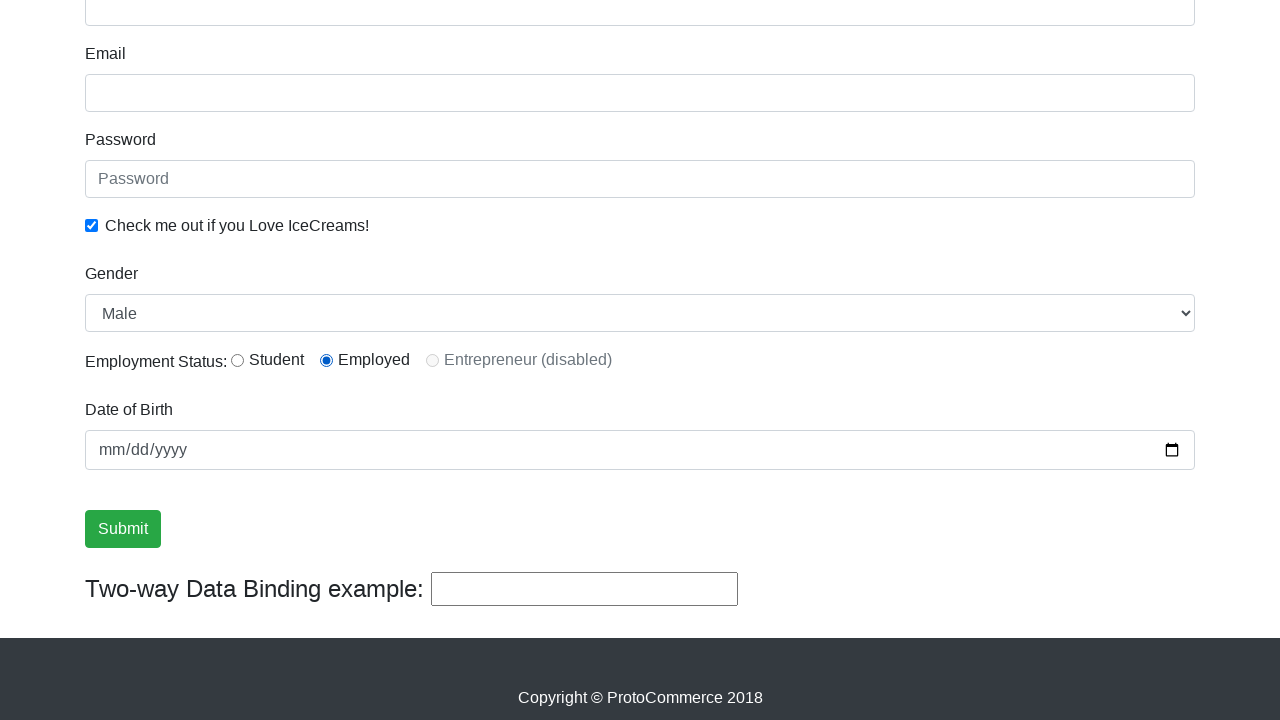

Selected Female from Gender dropdown on internal:label="Gender"i
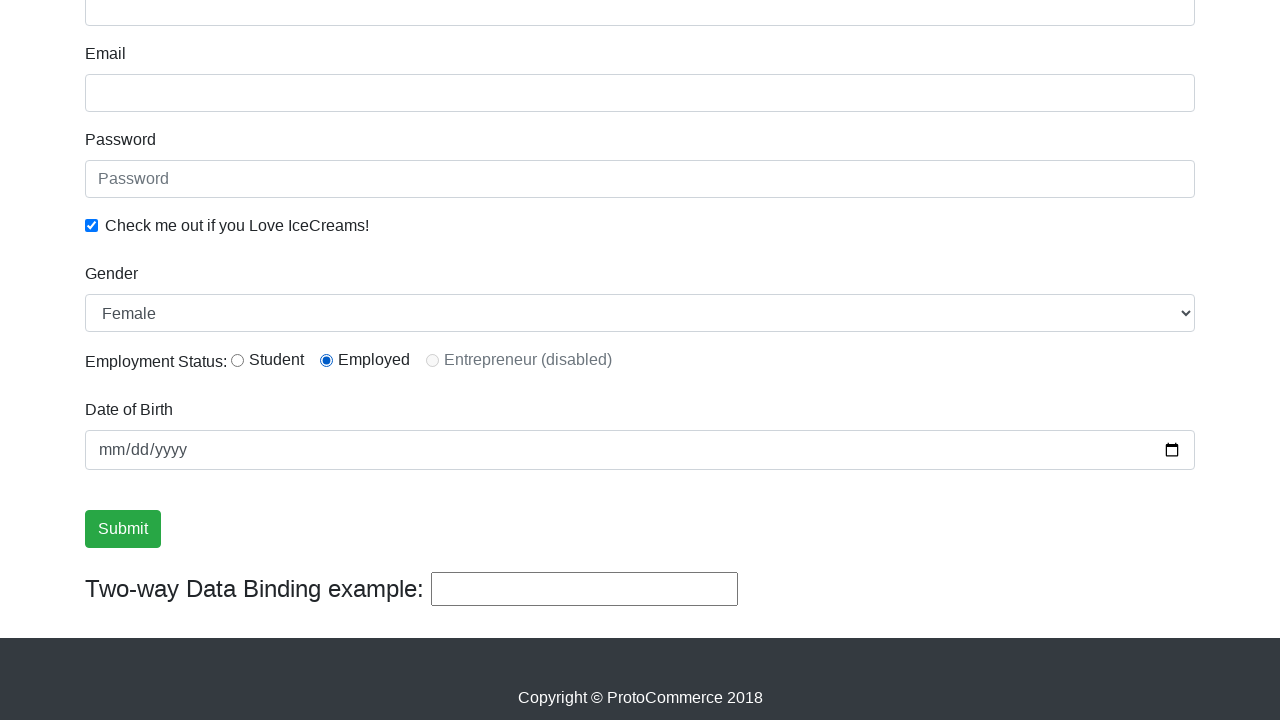

Filled password field with 'abc123' on internal:attr=[placeholder="Password"i]
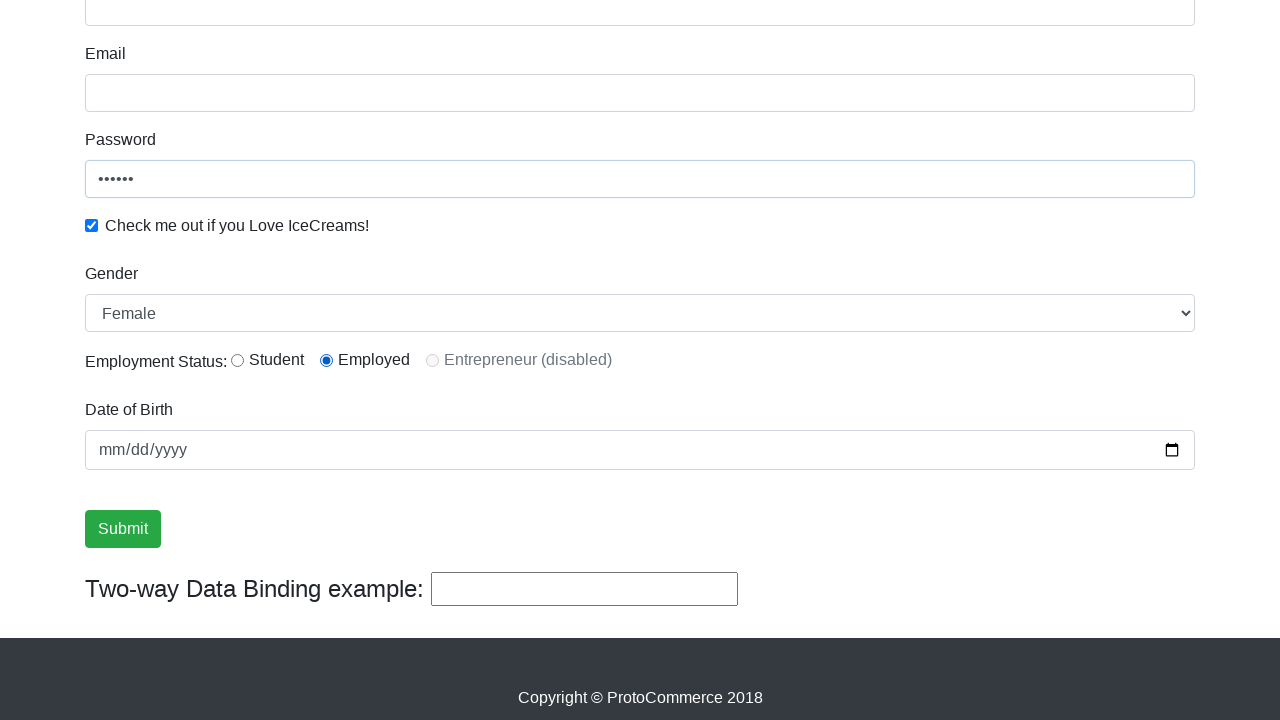

Clicked Submit button at (123, 529) on internal:role=button[name="Submit"i]
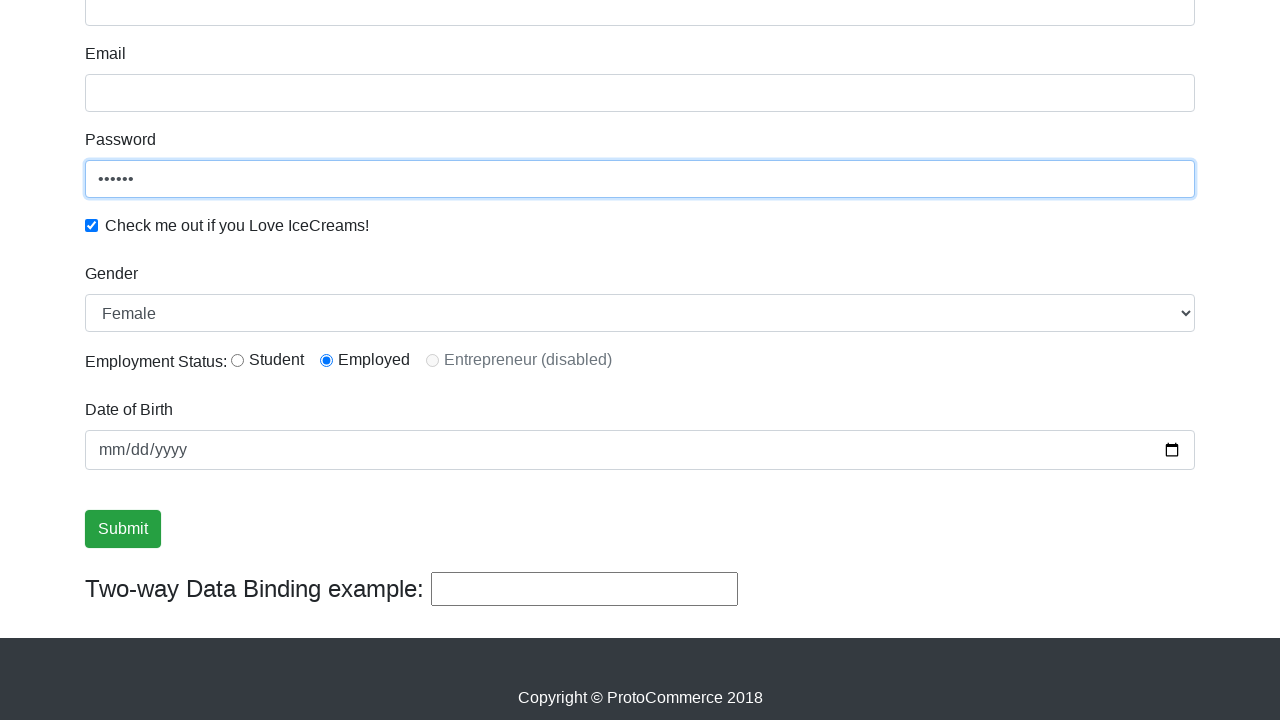

Verified success message is visible
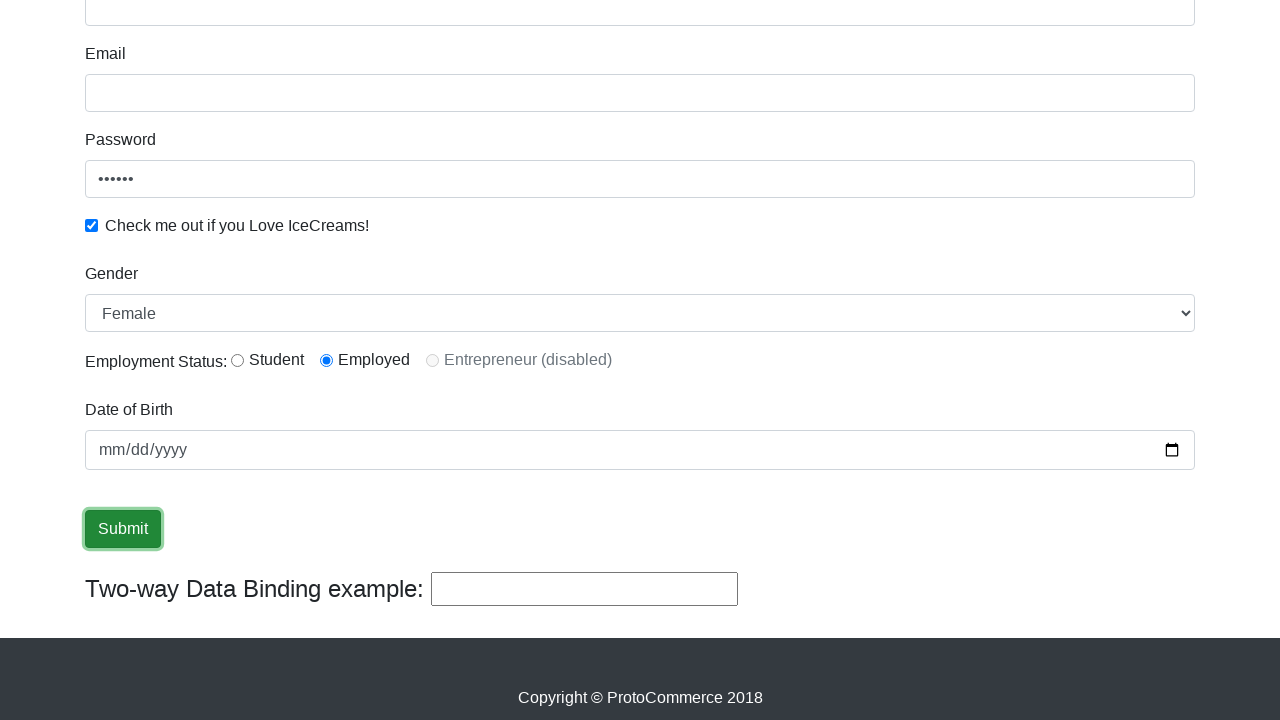

Clicked Shop link to navigate to products page at (349, 28) on internal:role=link[name="Shop"i]
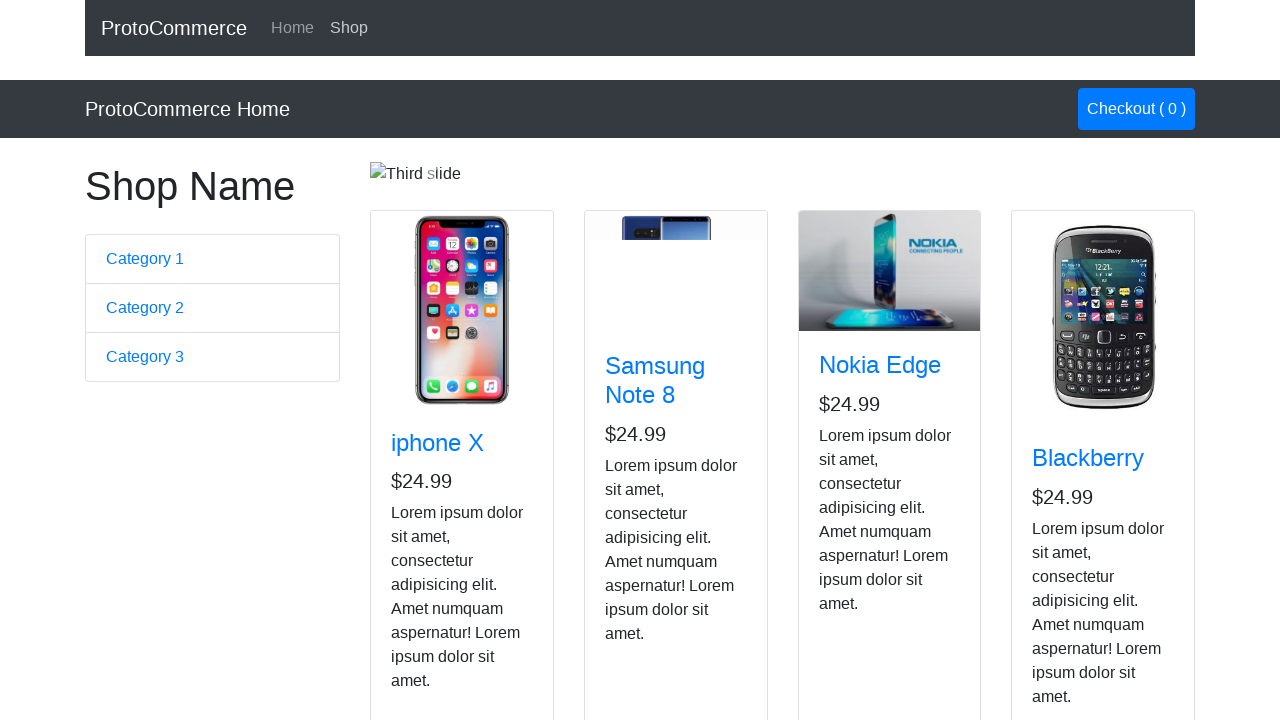

Added Samsung Note 8 to cart at (641, 528) on app-card >> internal:has-text="Samsung Note 8"i >> internal:role=button
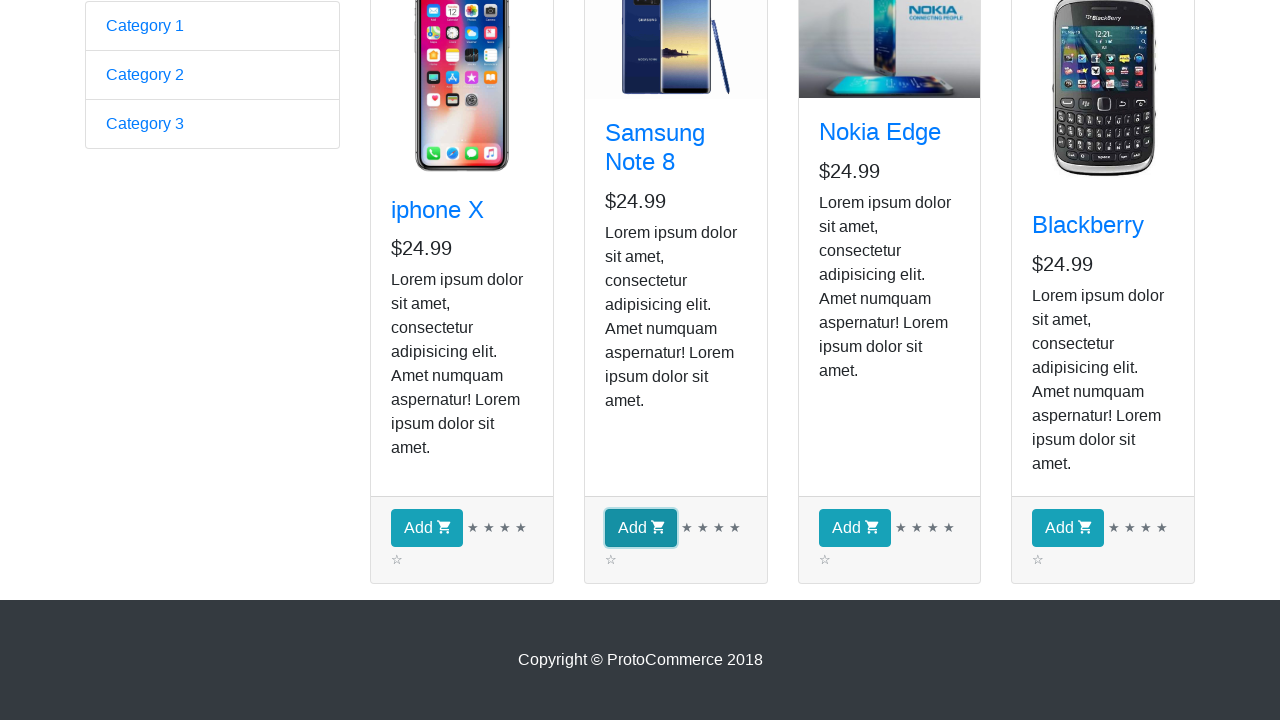

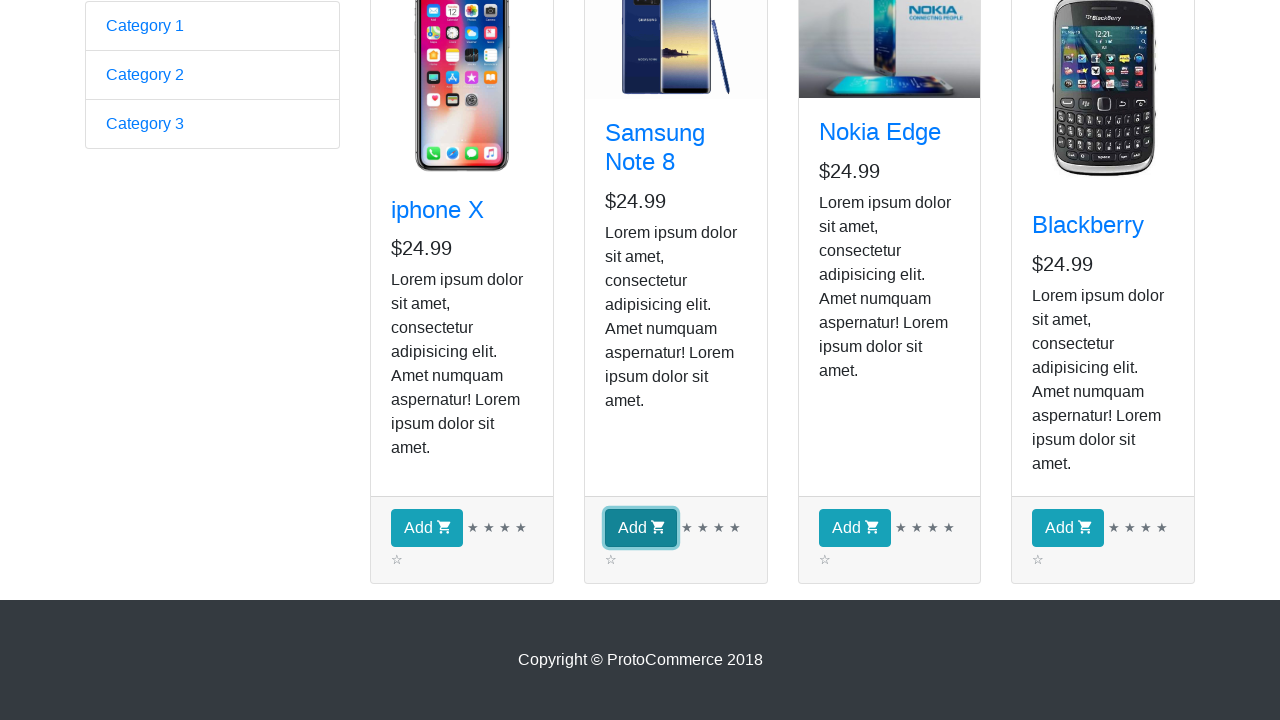